Navigates to the login page and verifies that the form labels show "Username" and "Password"

Starting URL: https://the-internet.herokuapp.com/

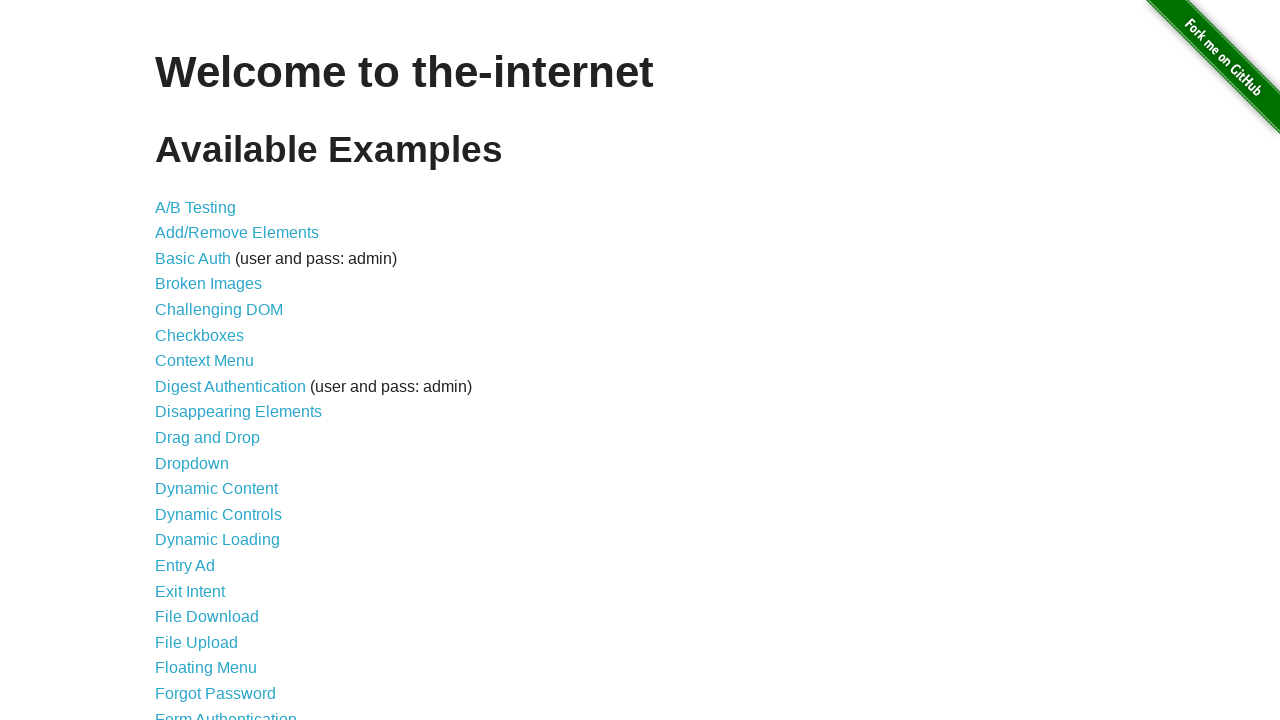

Navigated to the-internet.herokuapp.com homepage
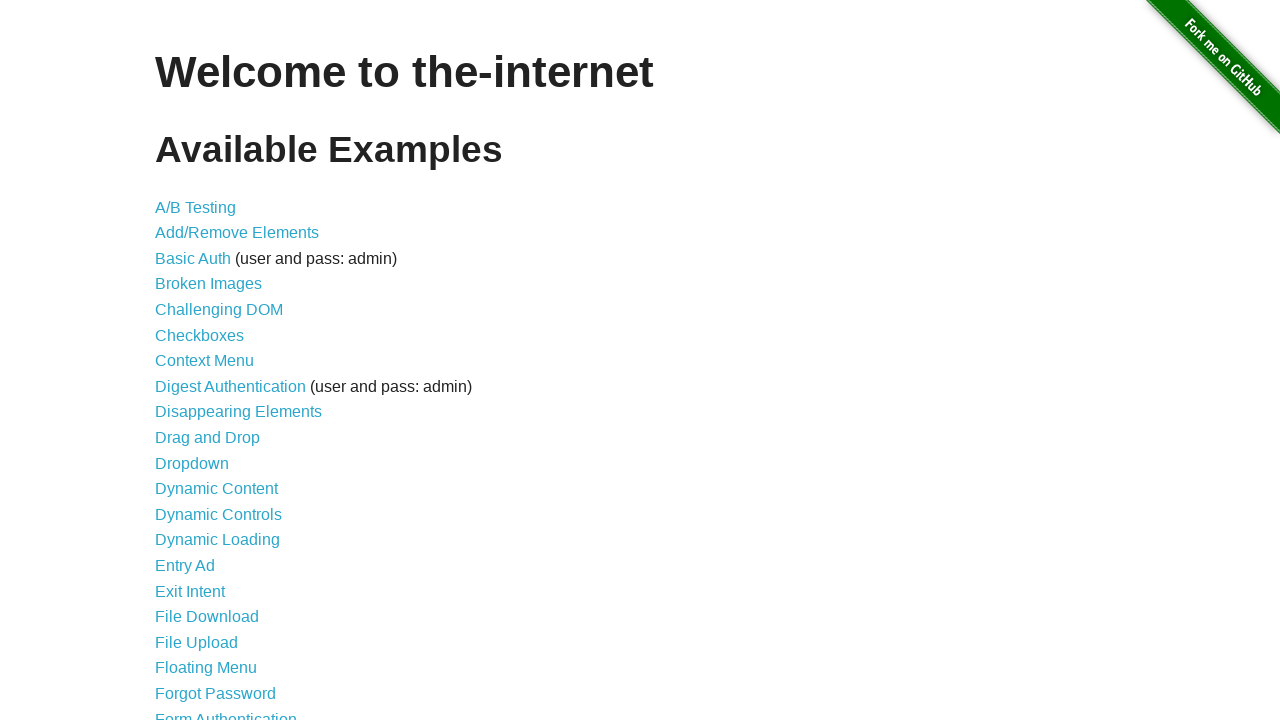

Clicked on Form Authentication link at (226, 712) on text=Form Authentication
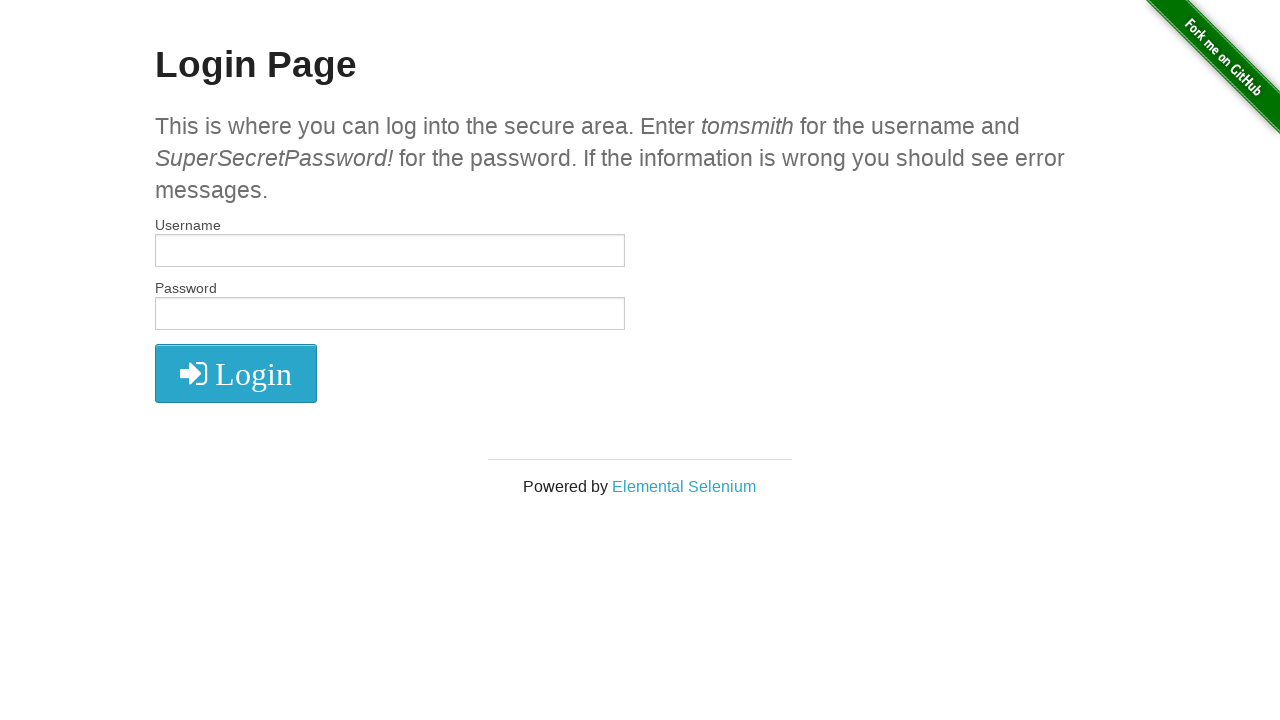

Located all form labels
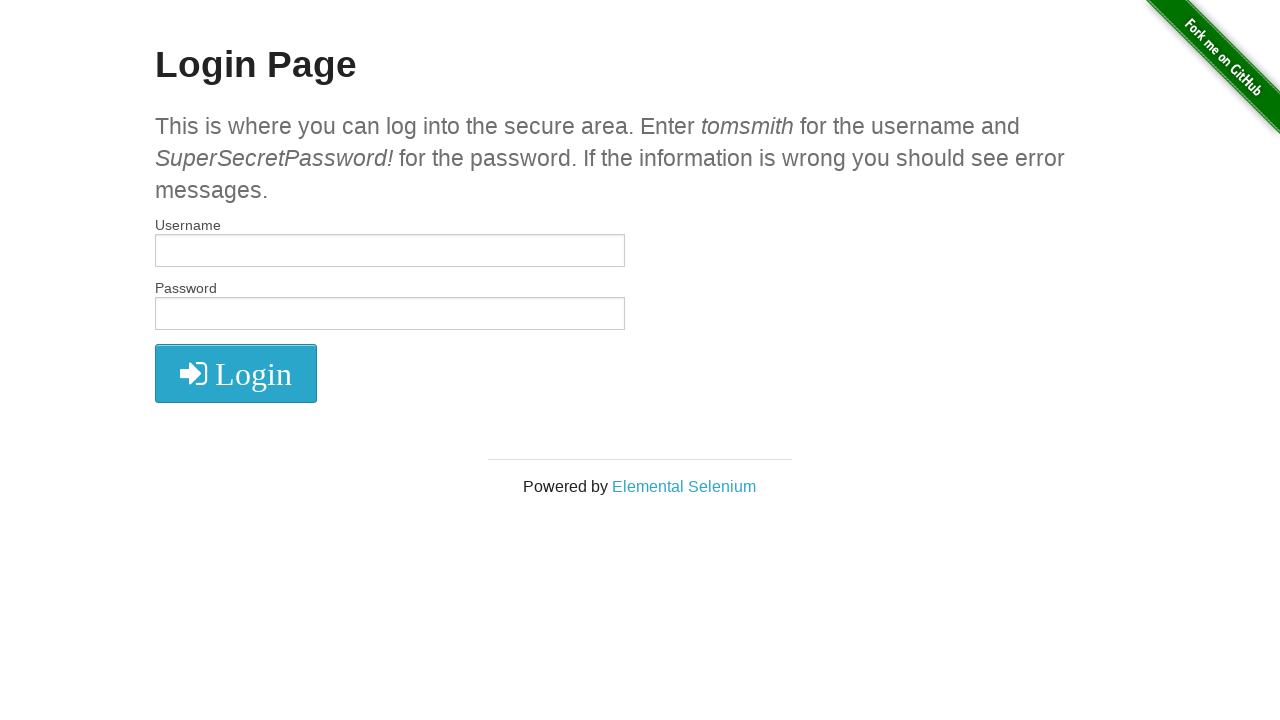

Retrieved text content from first label
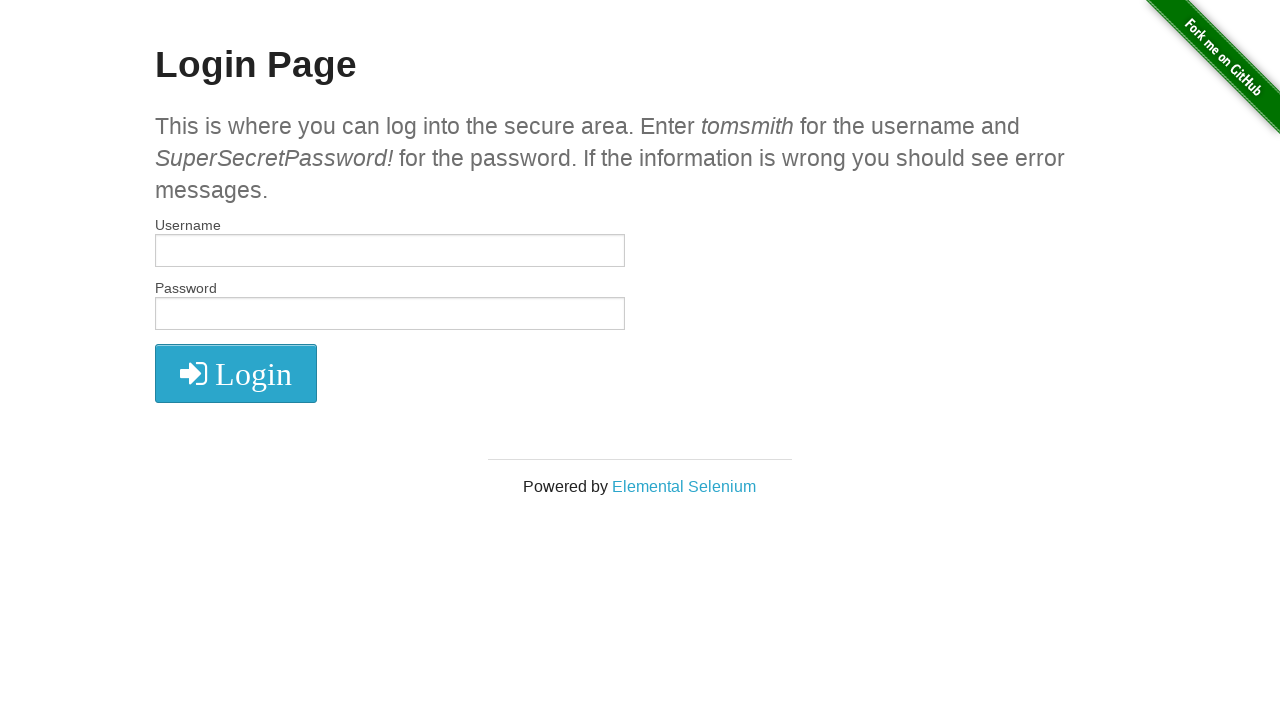

Verified first label text equals 'Username'
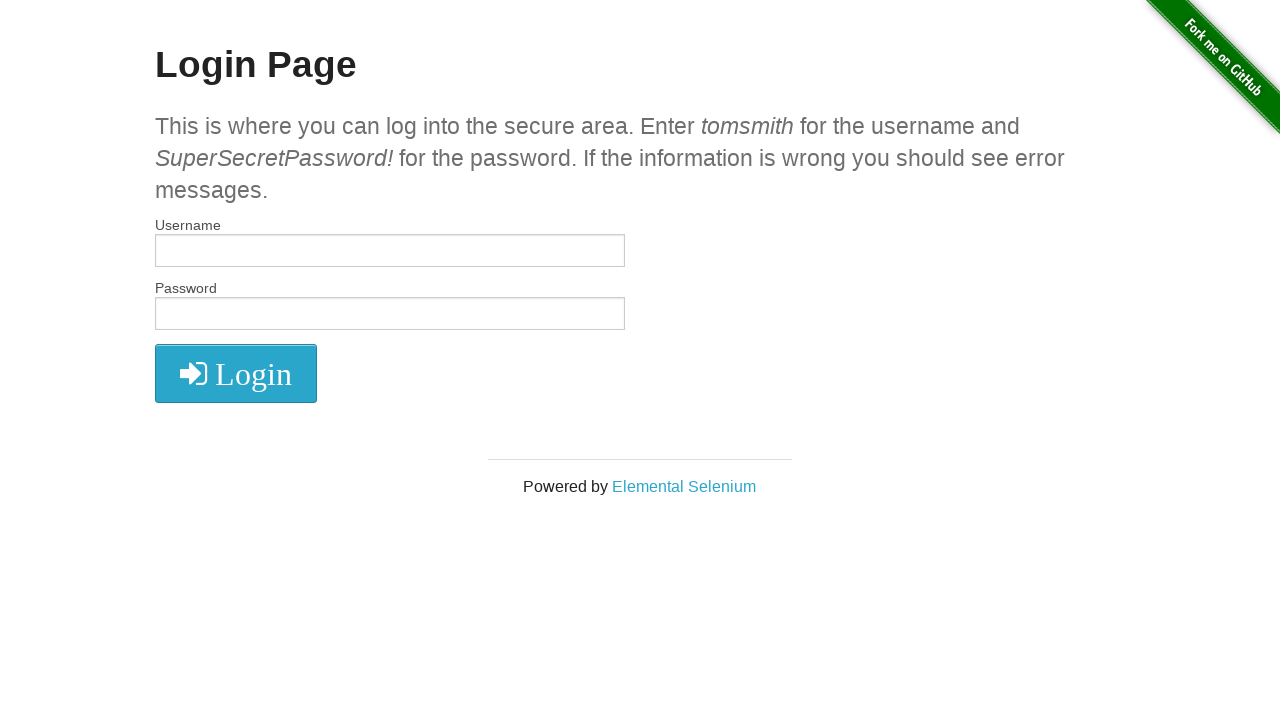

Retrieved text content from second label
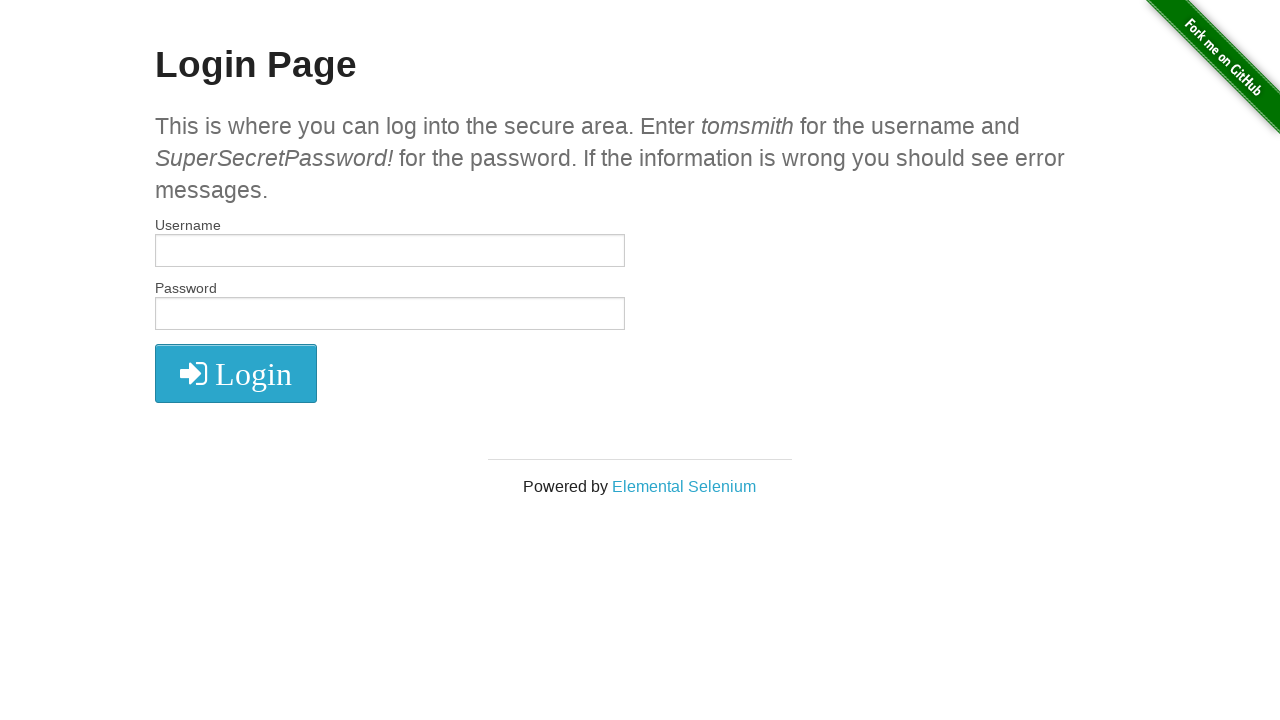

Verified second label text equals 'Password'
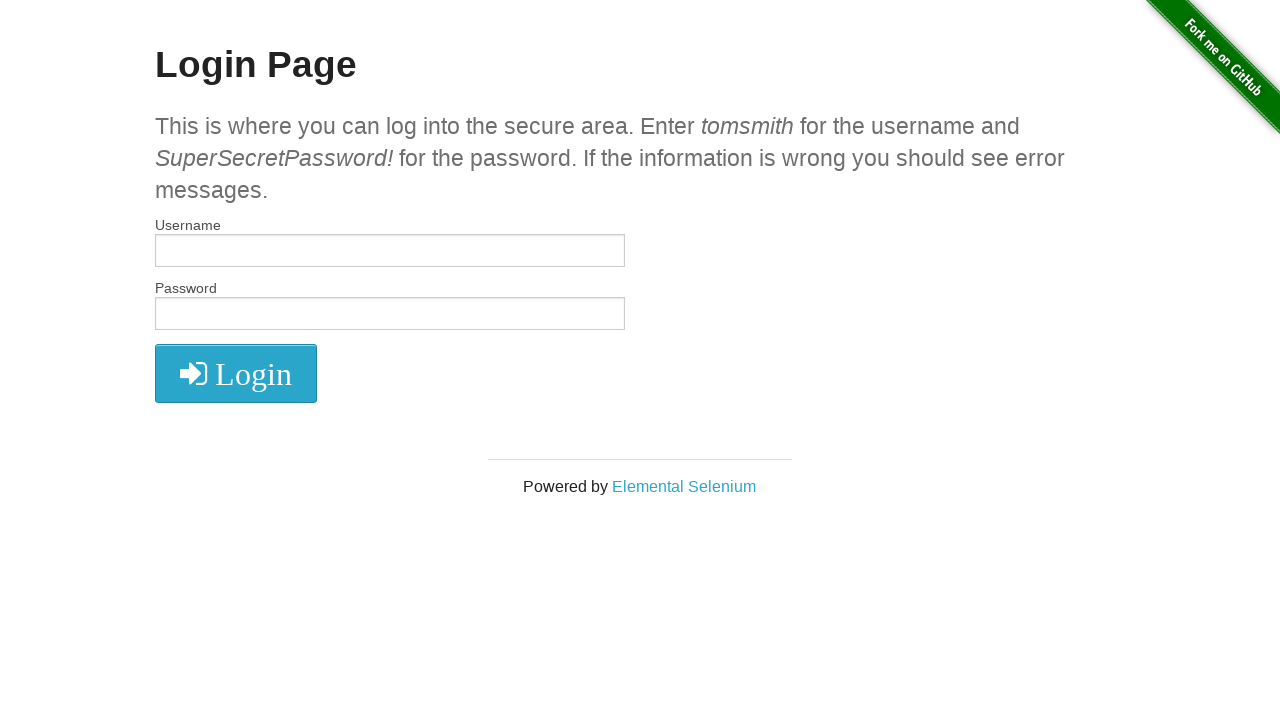

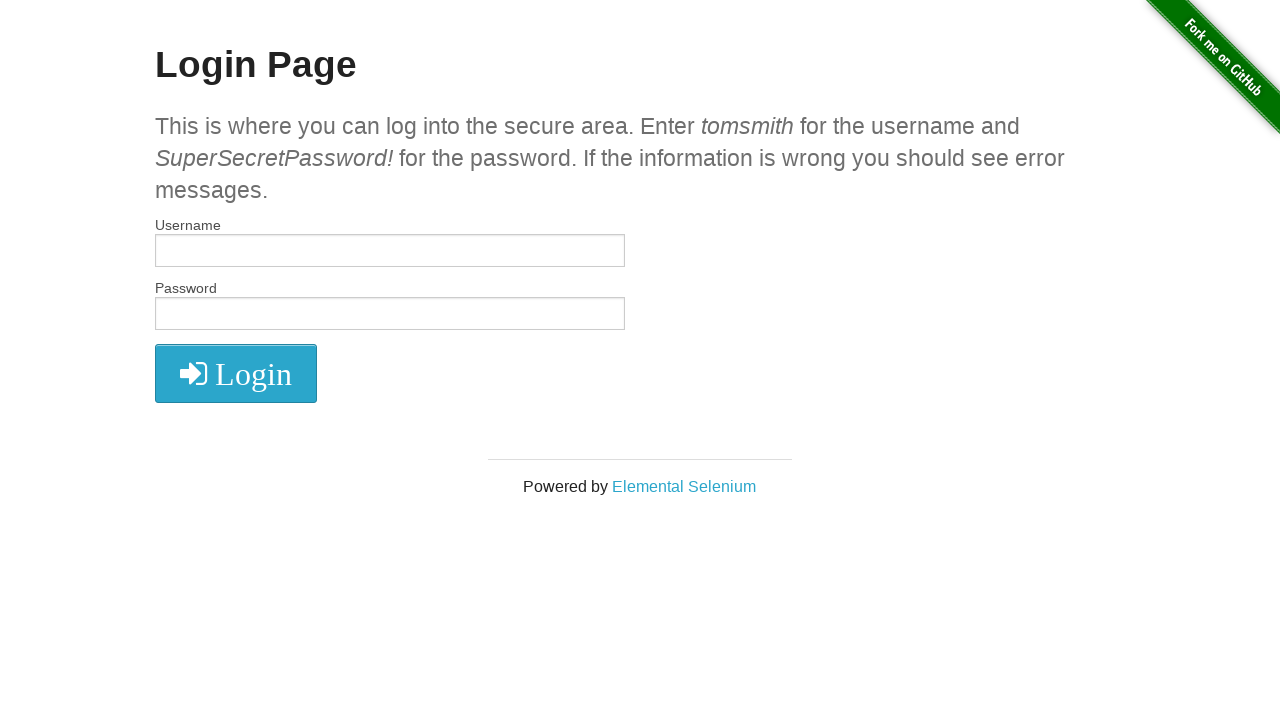